Navigates to Spotify homepage and verifies the page title is displayed correctly

Starting URL: https://www.spotify.com

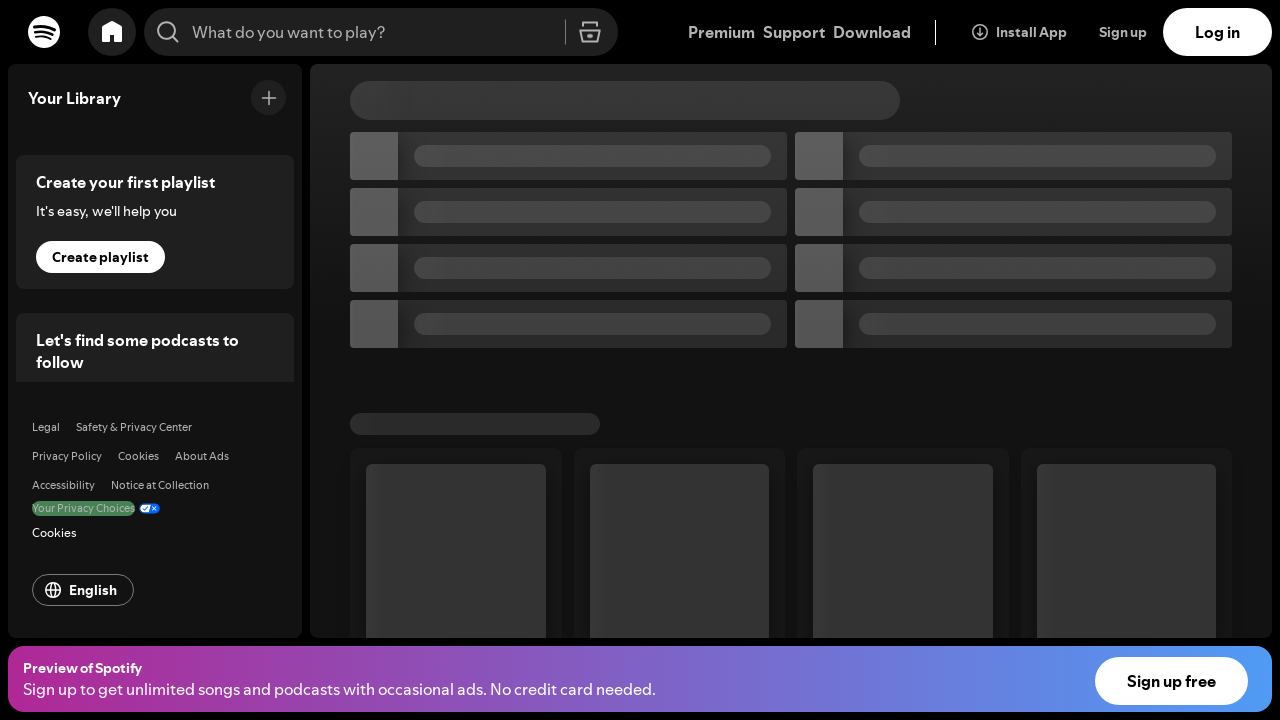

Waited for page to reach domcontentloaded state
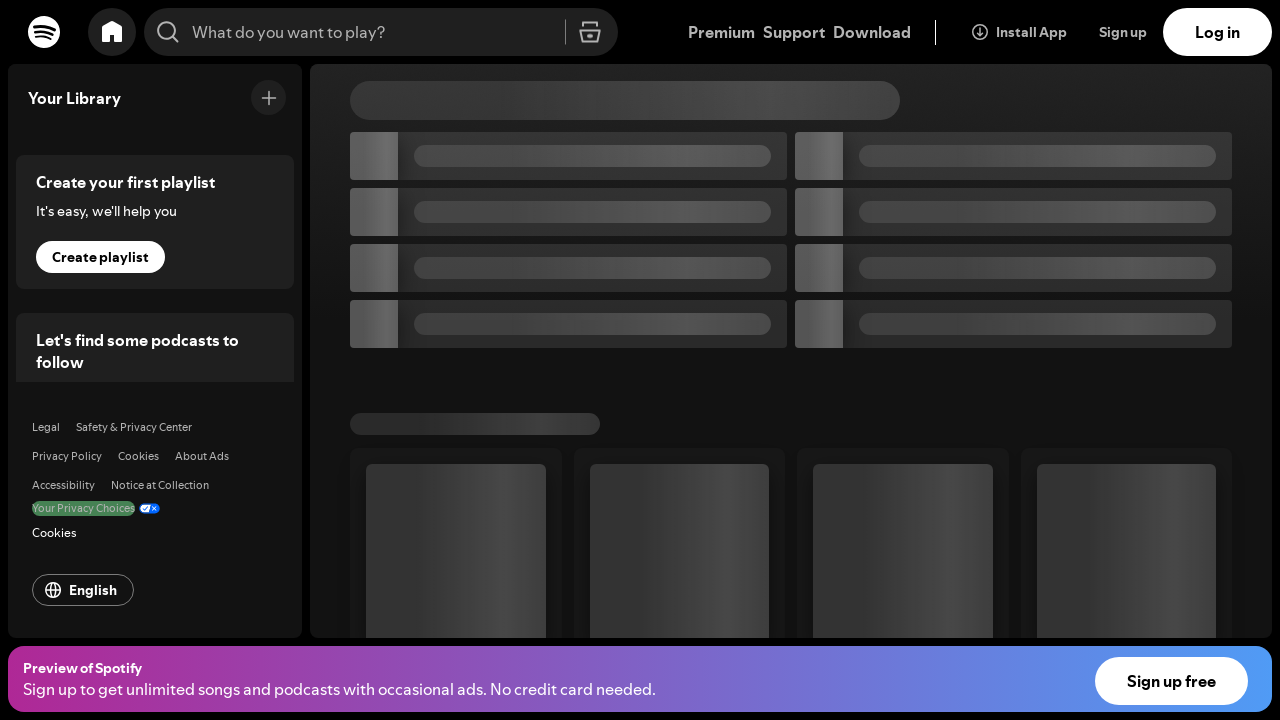

Retrieved page title: 'Spotify - Web Player: Music for everyone'
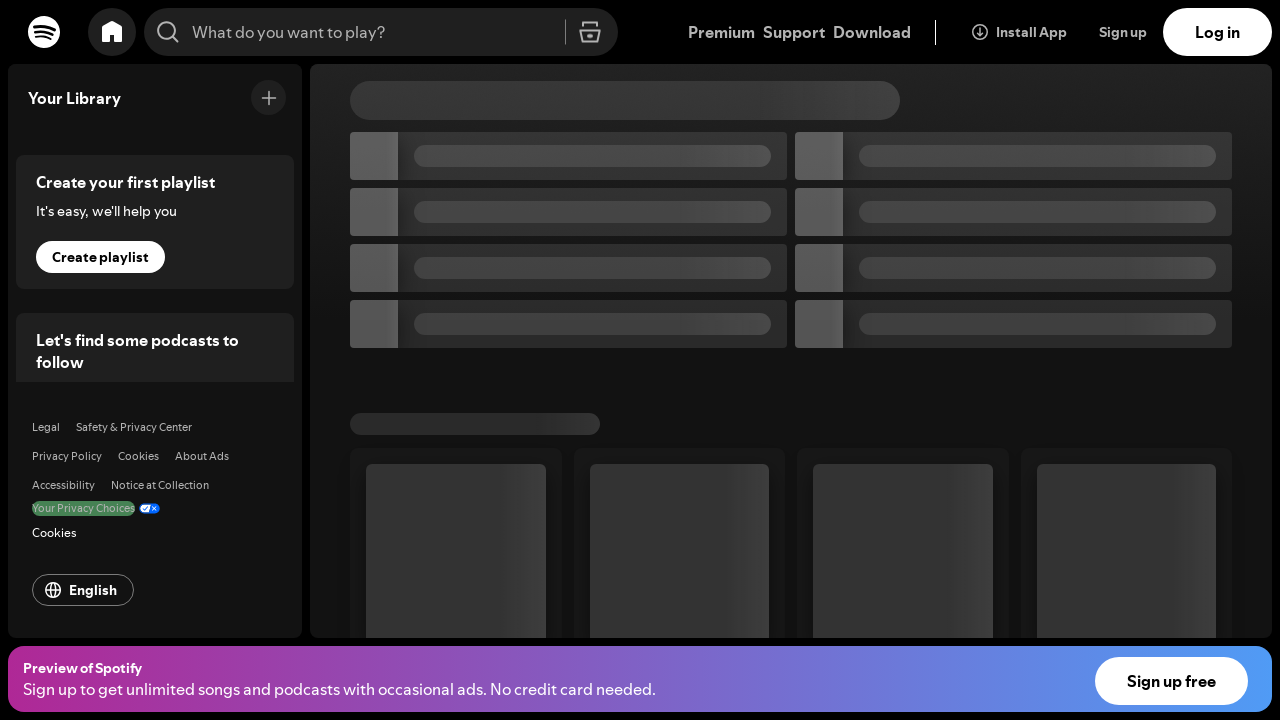

Asserted that page title is not empty
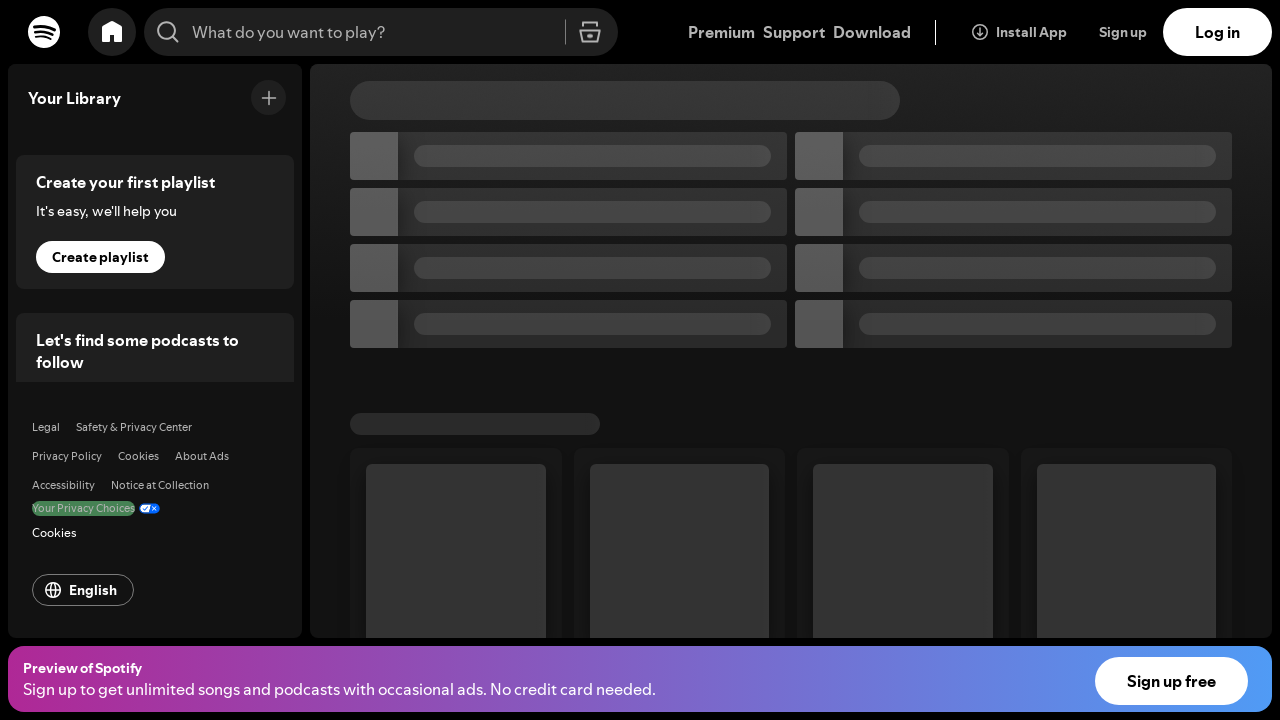

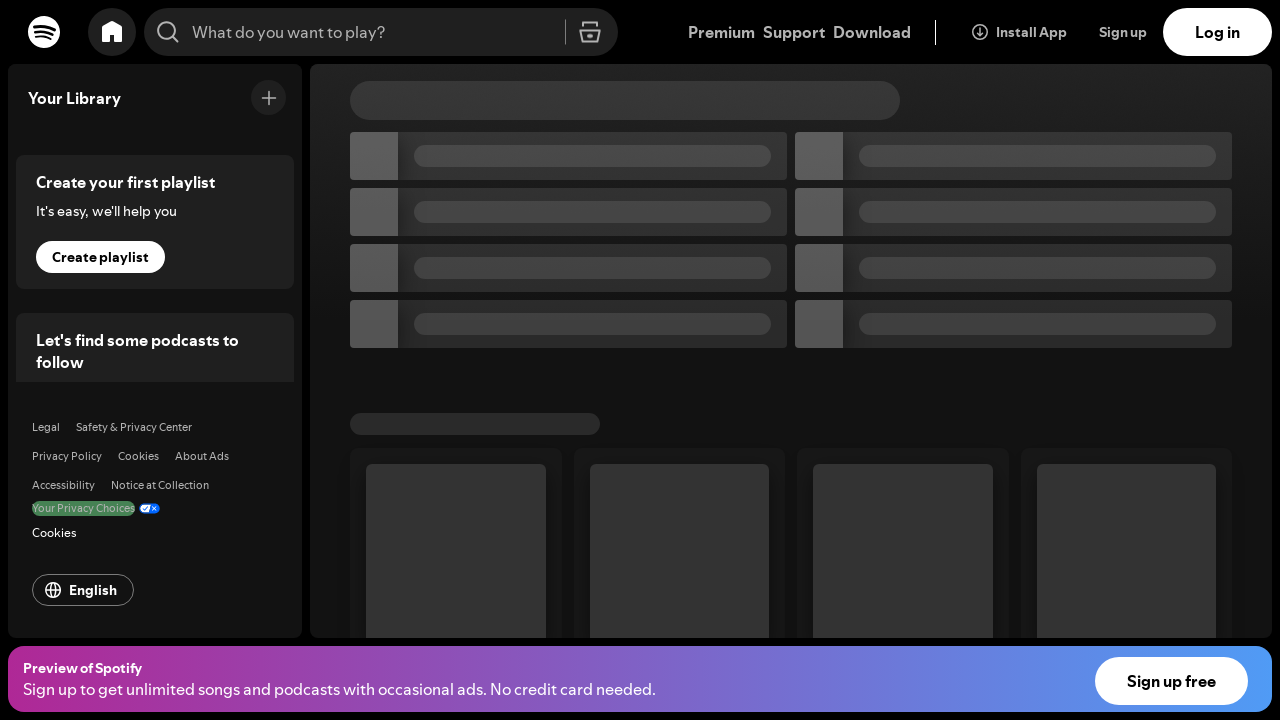